Verifies page titles across multiple e-commerce websites by navigating to each URL and checking that the URL contains elements of the page title

Starting URL: https://www.luluandgeorgia.com/

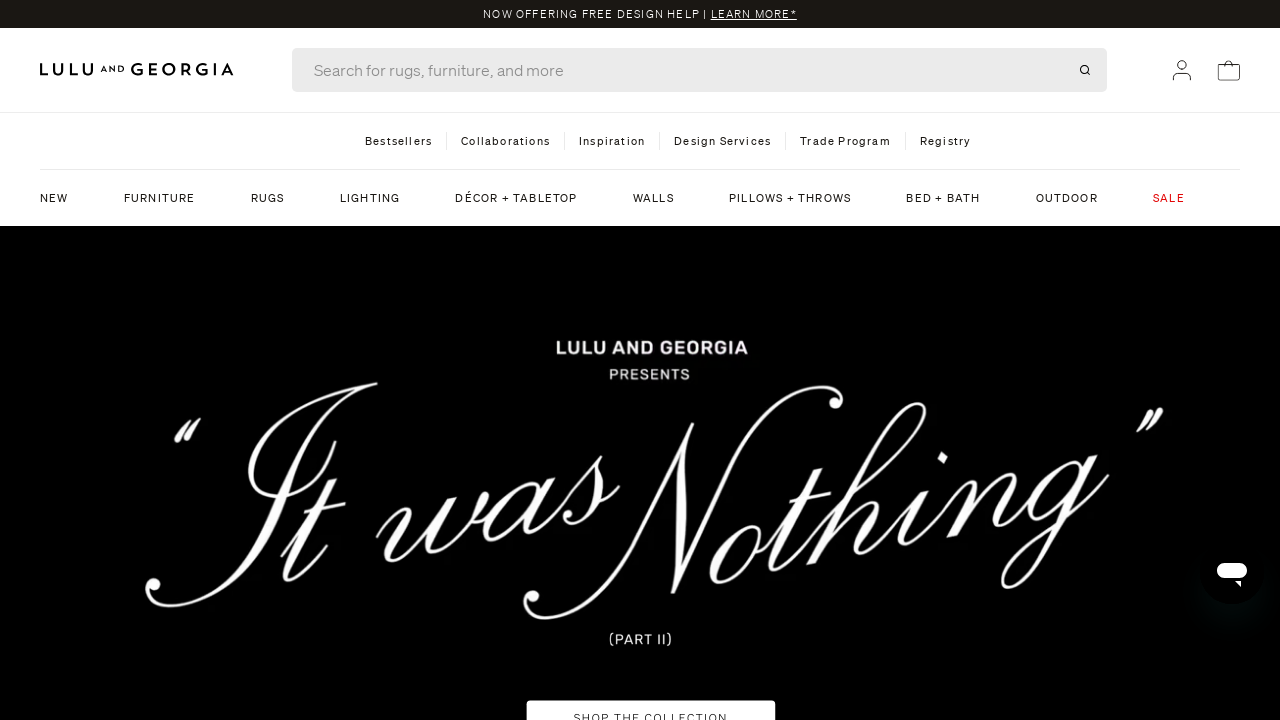

Retrieved current URL after initial page load
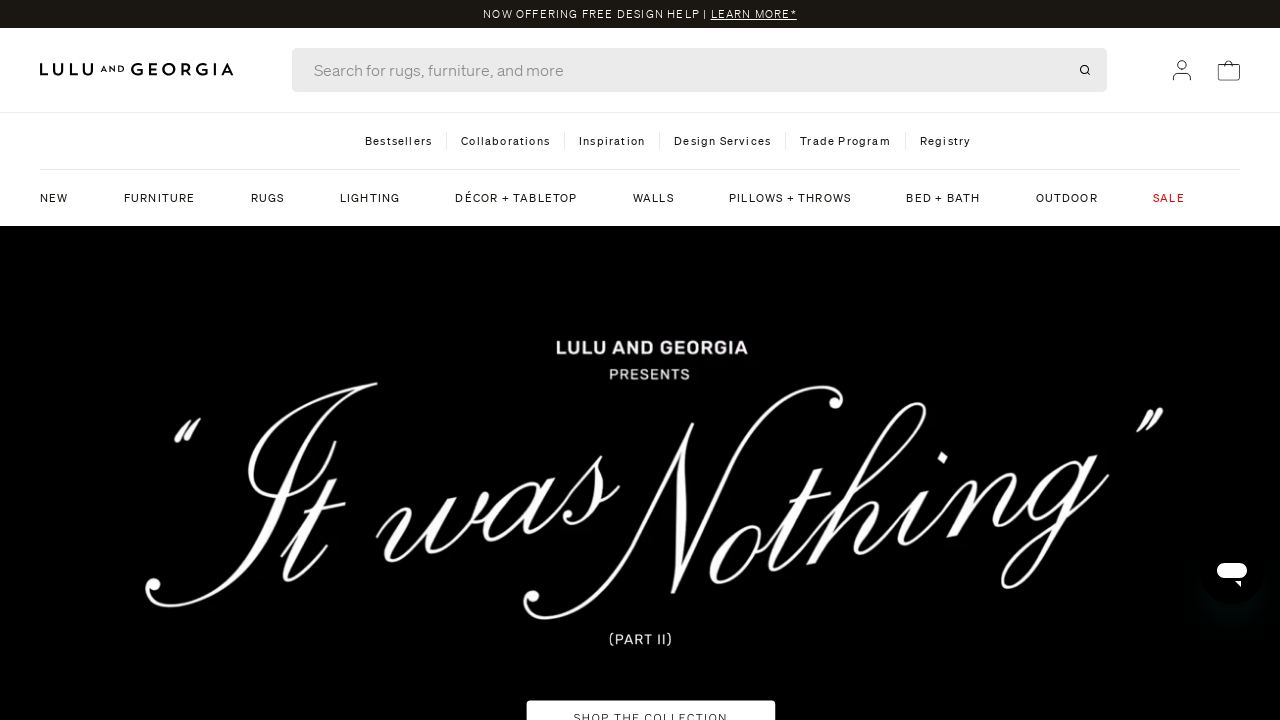

Retrieved page title: Lulu and Georgia
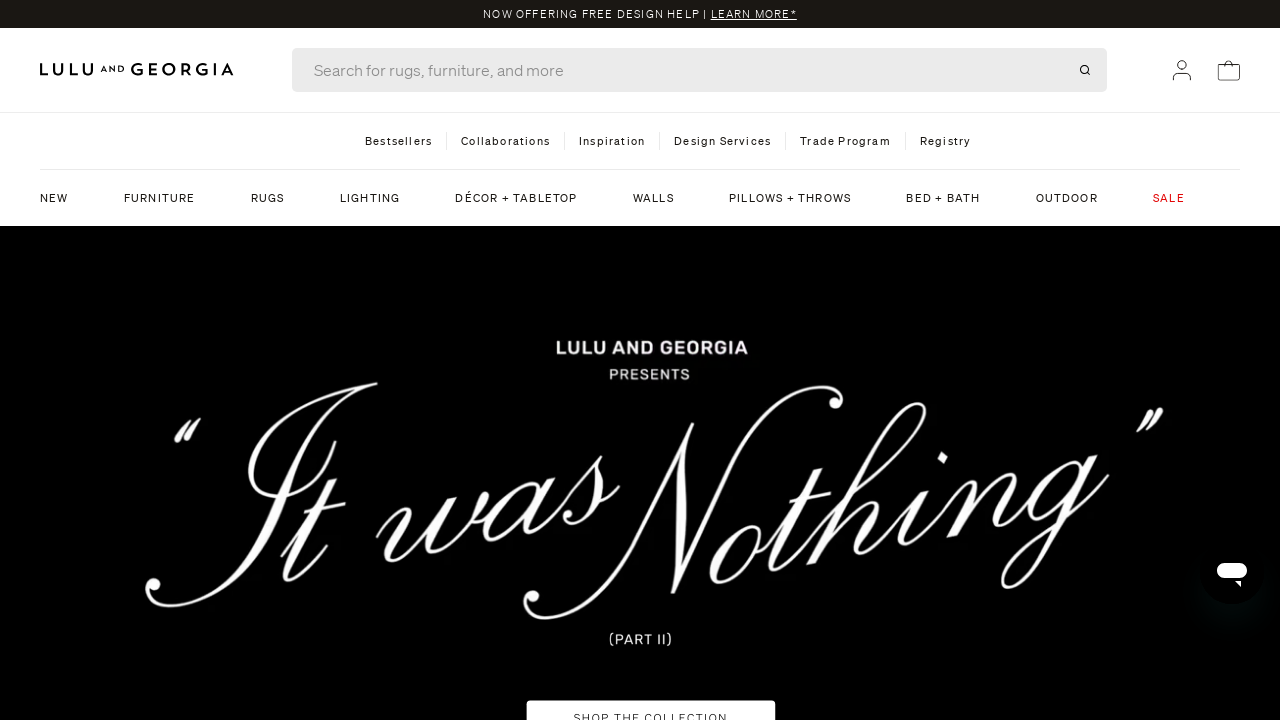

Title verification passed for https://www.luluandgeorgia.com/
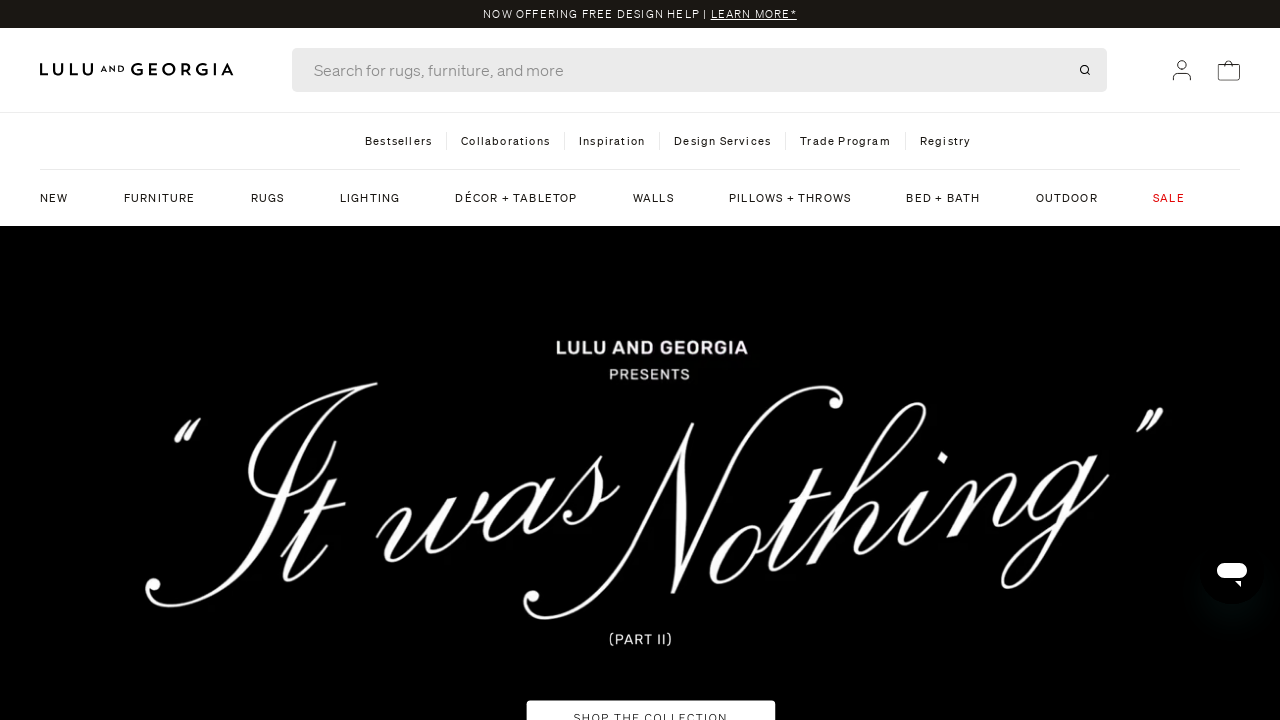

Navigated to https://wayfair.com/
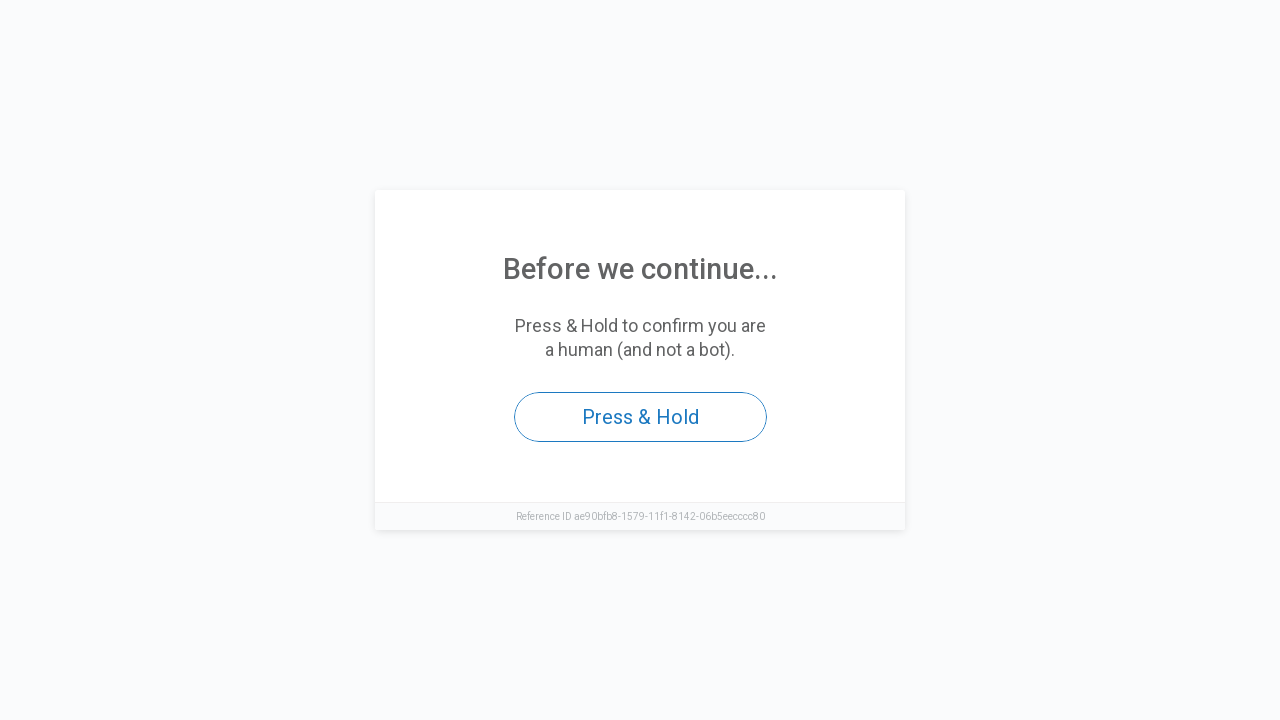

Waited for page to load: domcontentloaded state reached
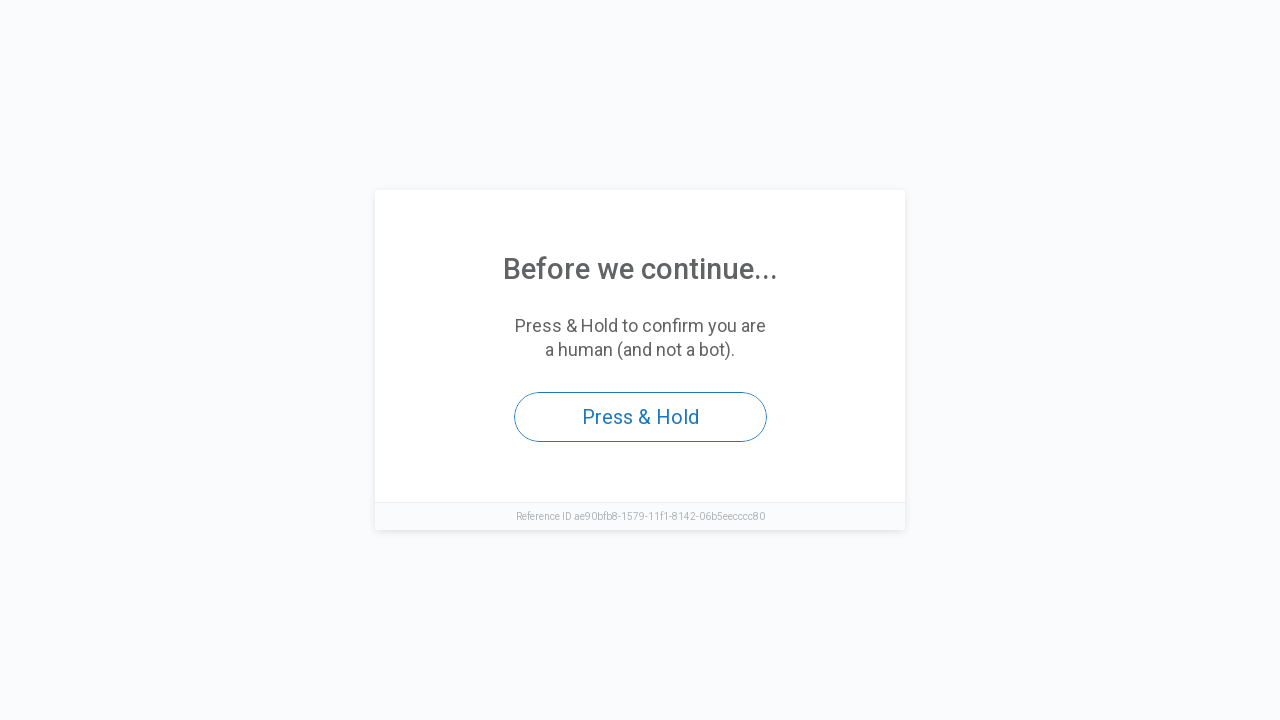

Retrieved current URL: https://www.wayfair.com/
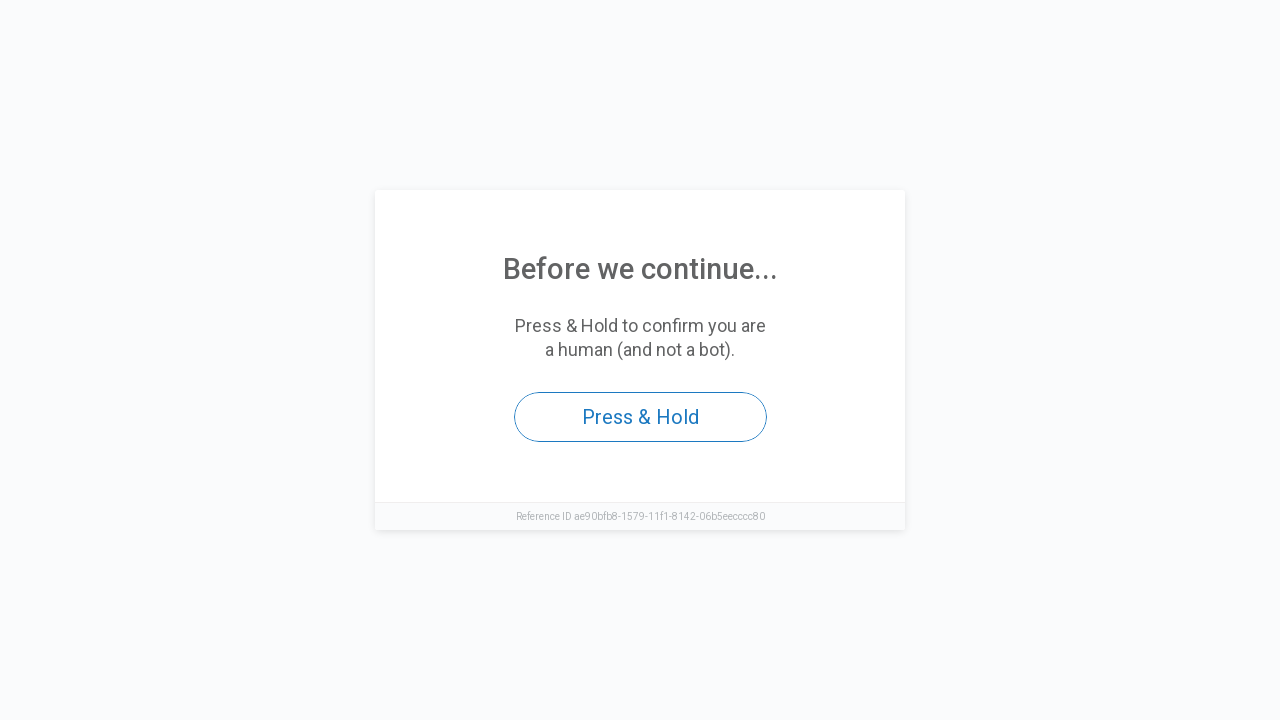

Retrieved page title: Access to this page has been denied
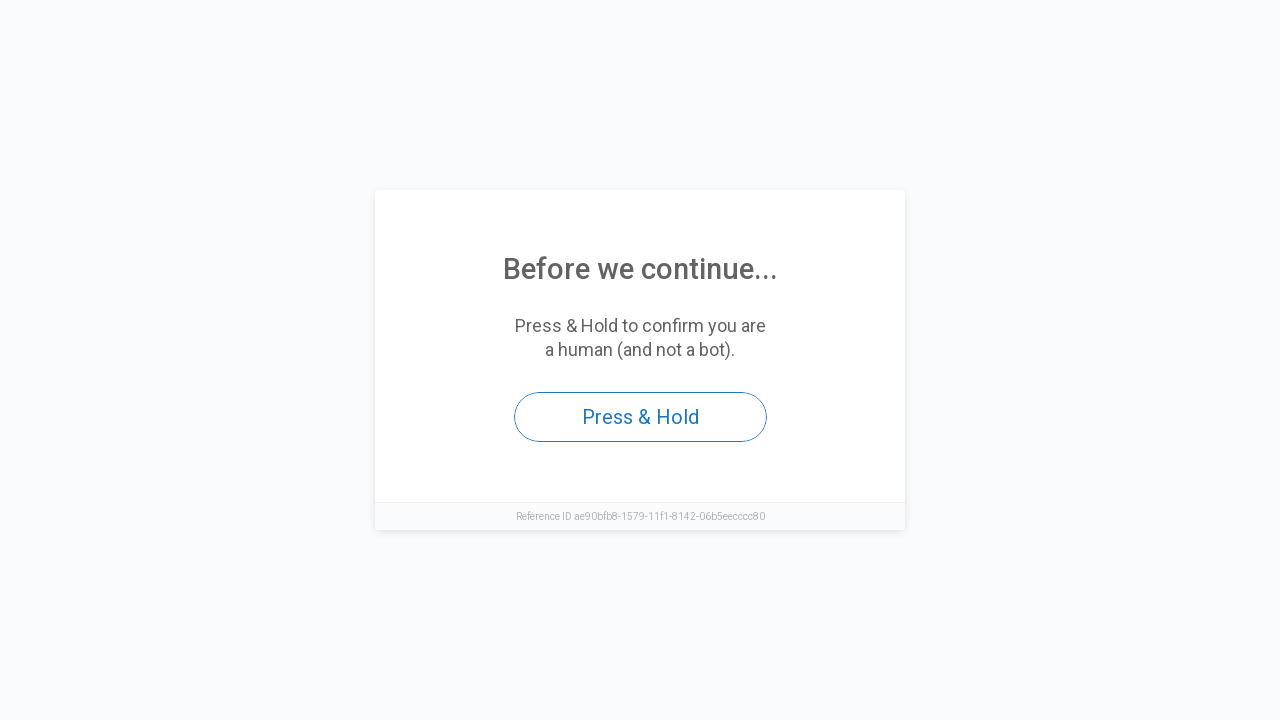

Title verification failed for https://wayfair.com/
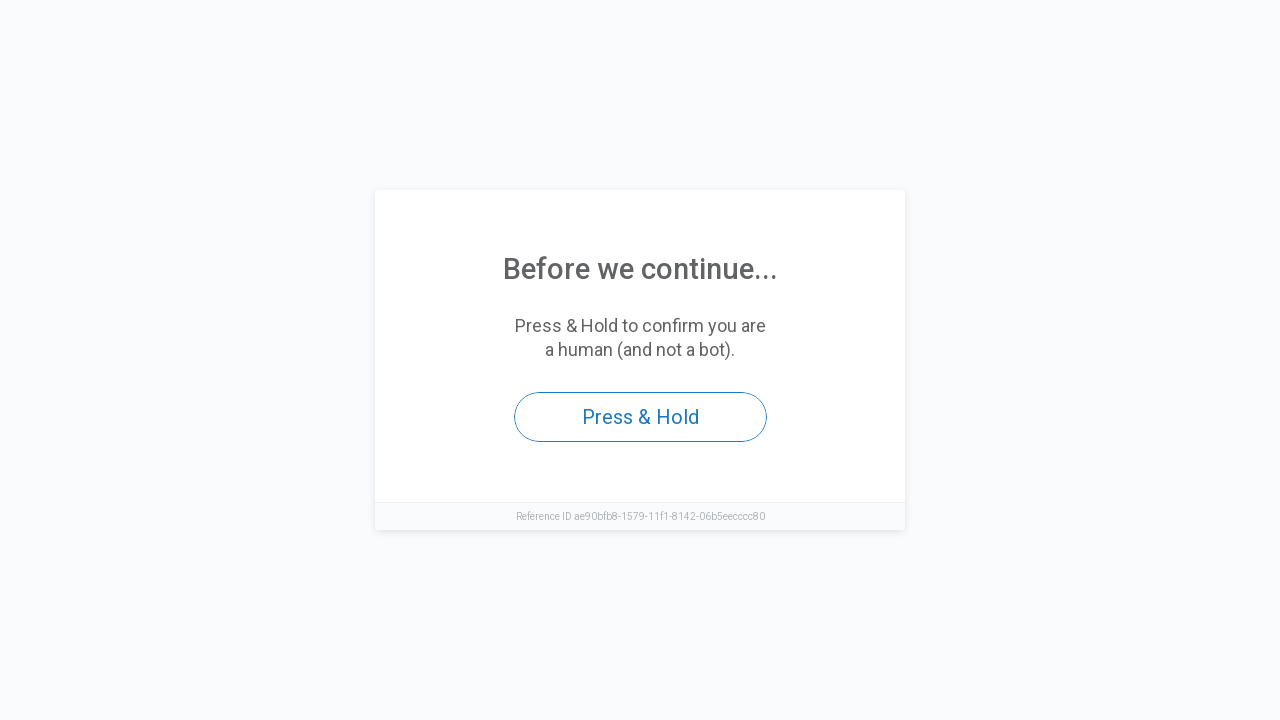

Navigated to https://walmart.com
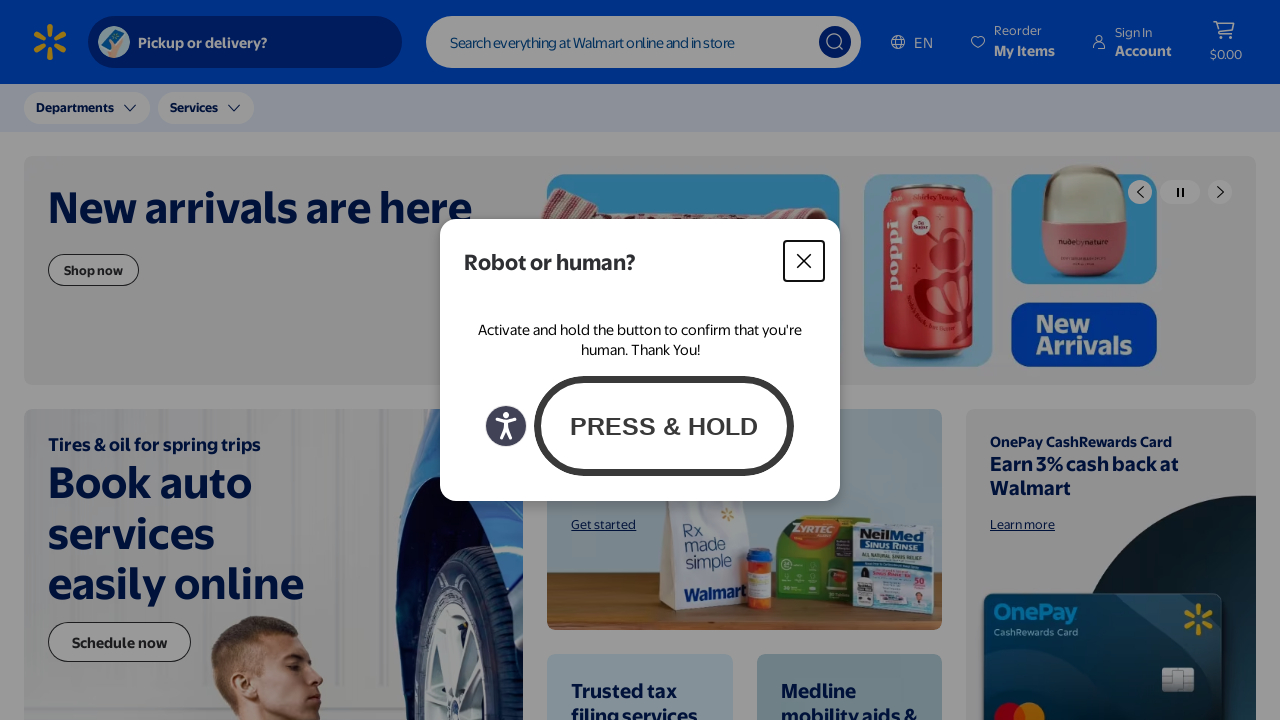

Waited for page to load: domcontentloaded state reached
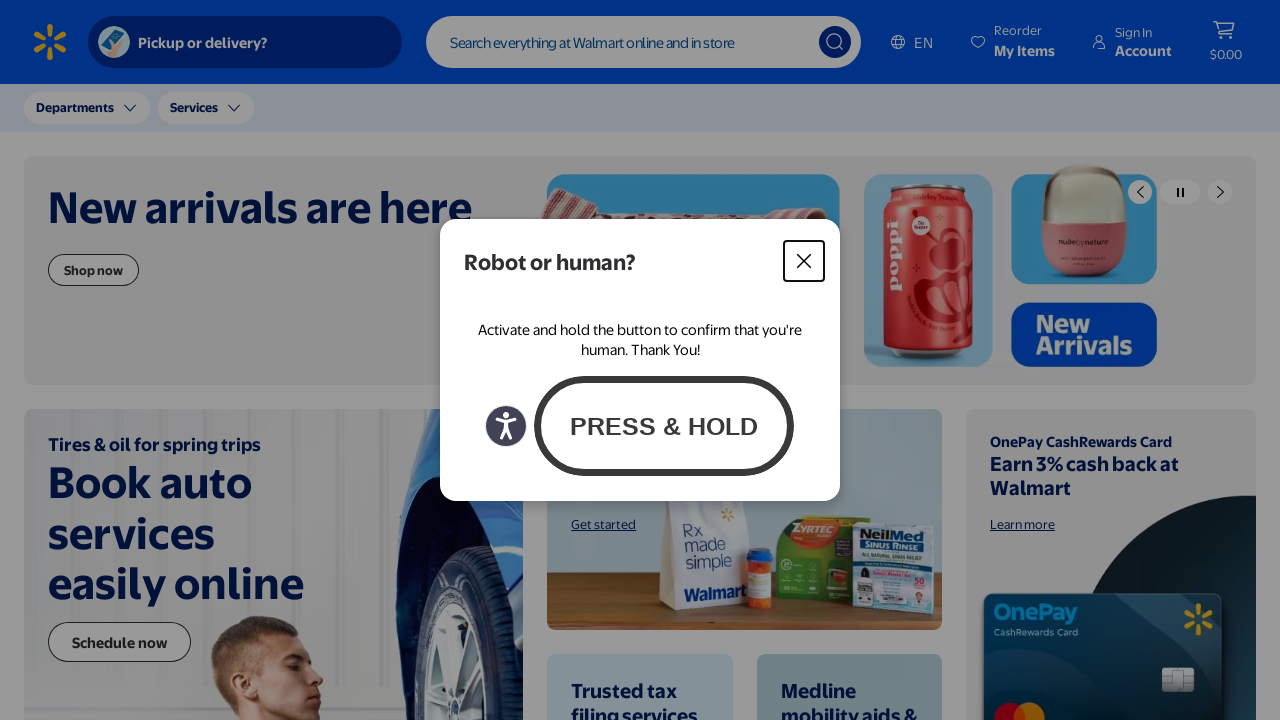

Retrieved current URL: https://www.walmart.com/
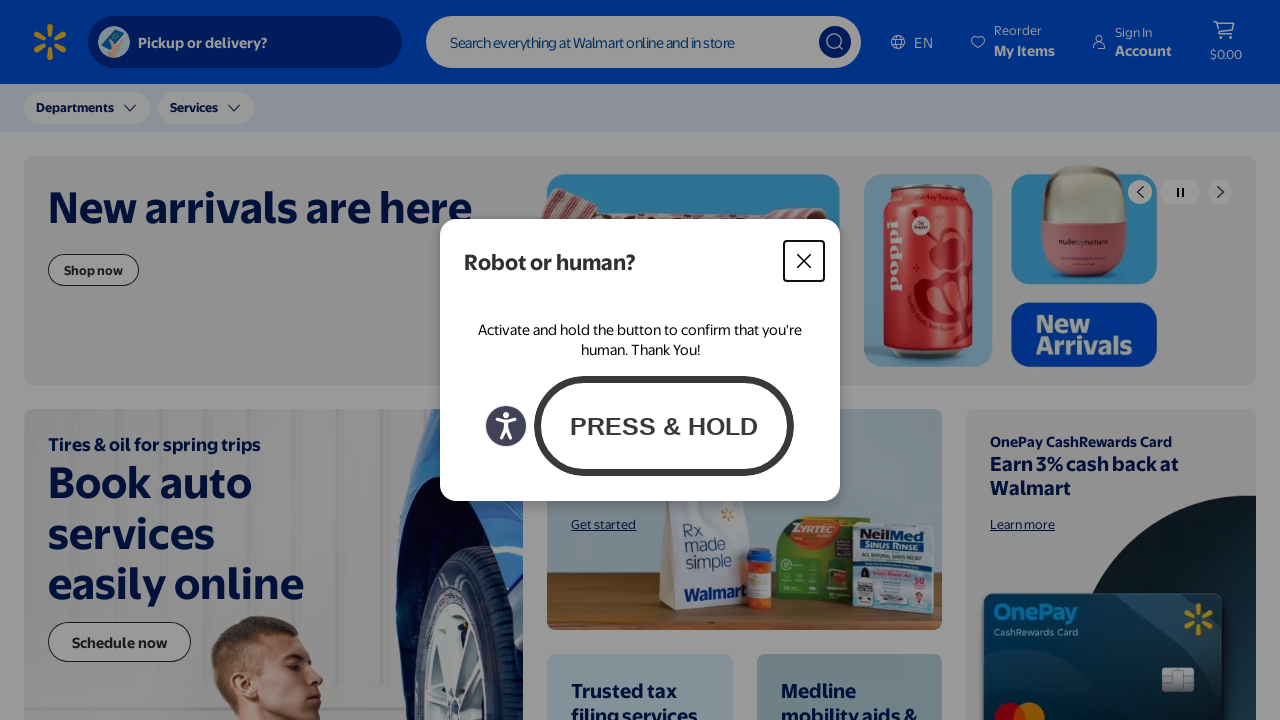

Retrieved page title: Walmart | Save Money. Live better.
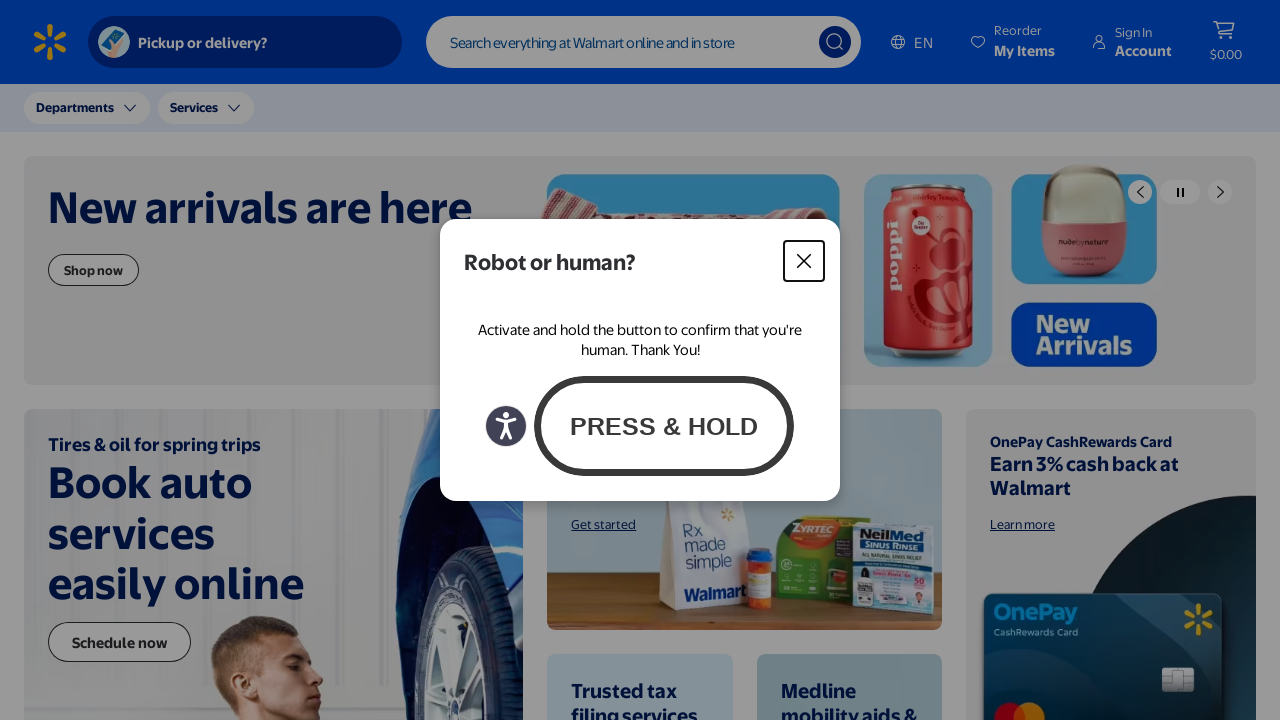

Title verification failed for https://walmart.com
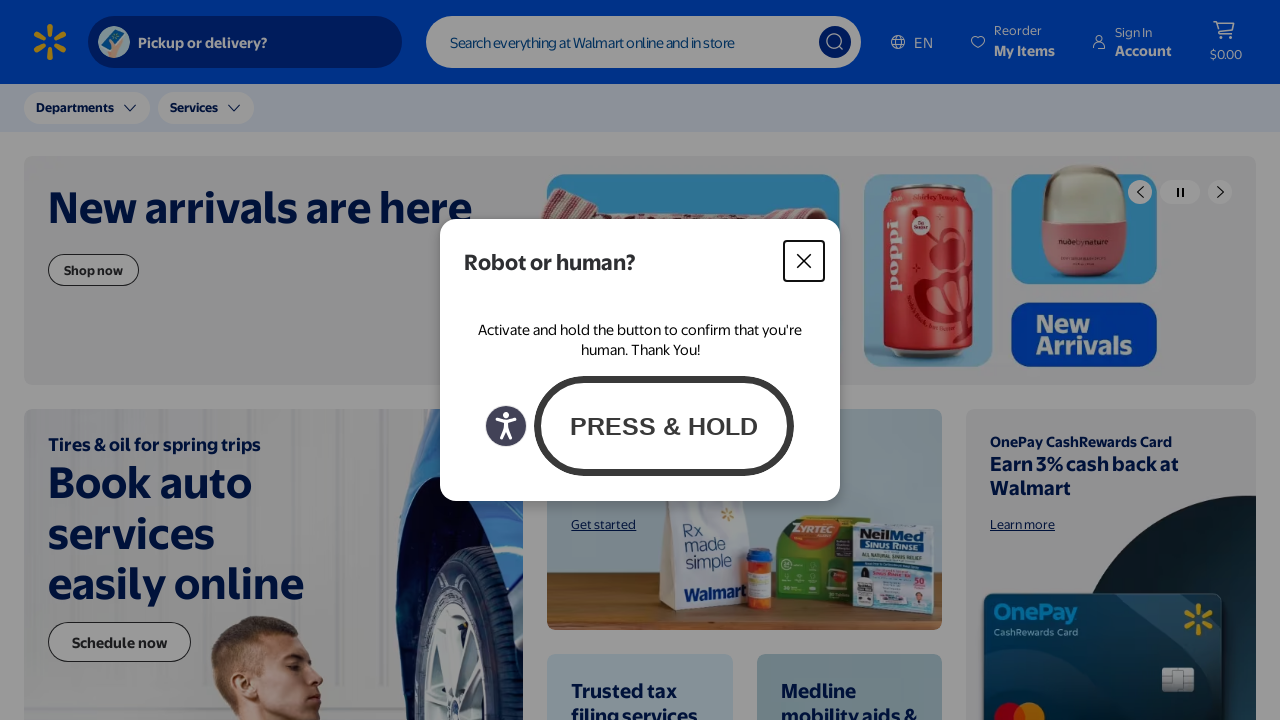

Navigated to https://westelm.com/
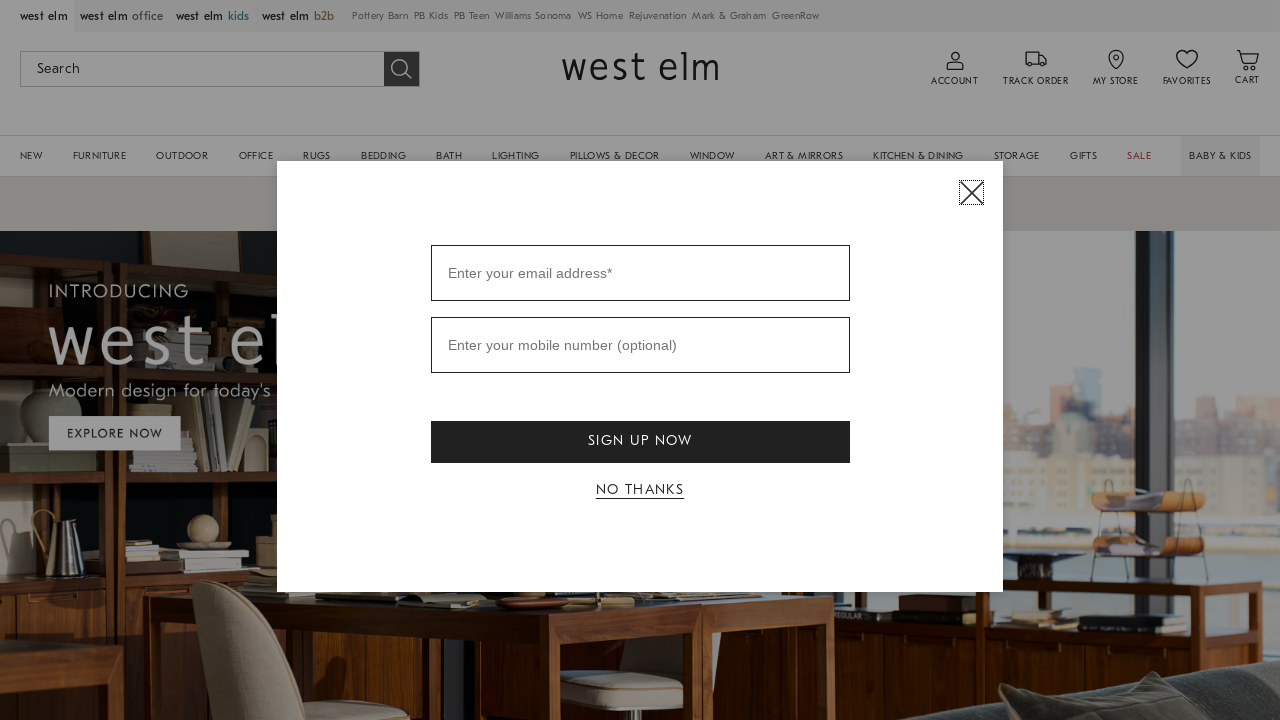

Waited for page to load: domcontentloaded state reached
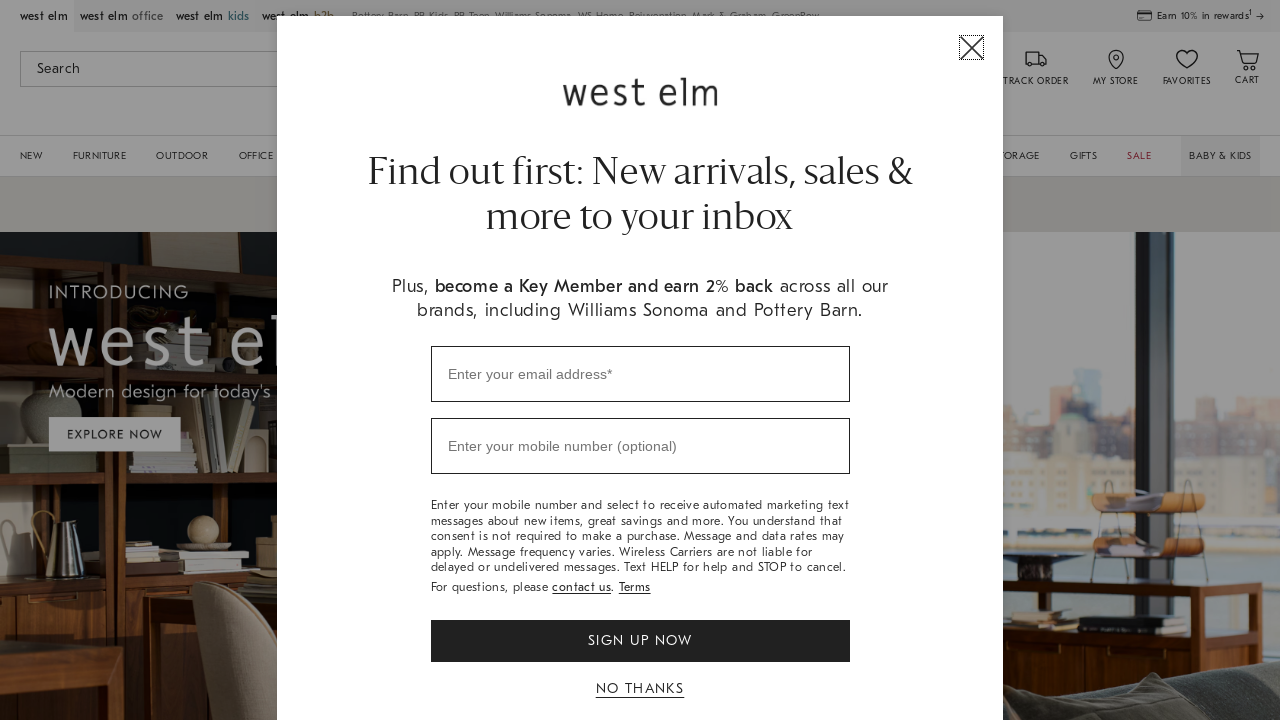

Retrieved current URL: https://www.westelm.com/
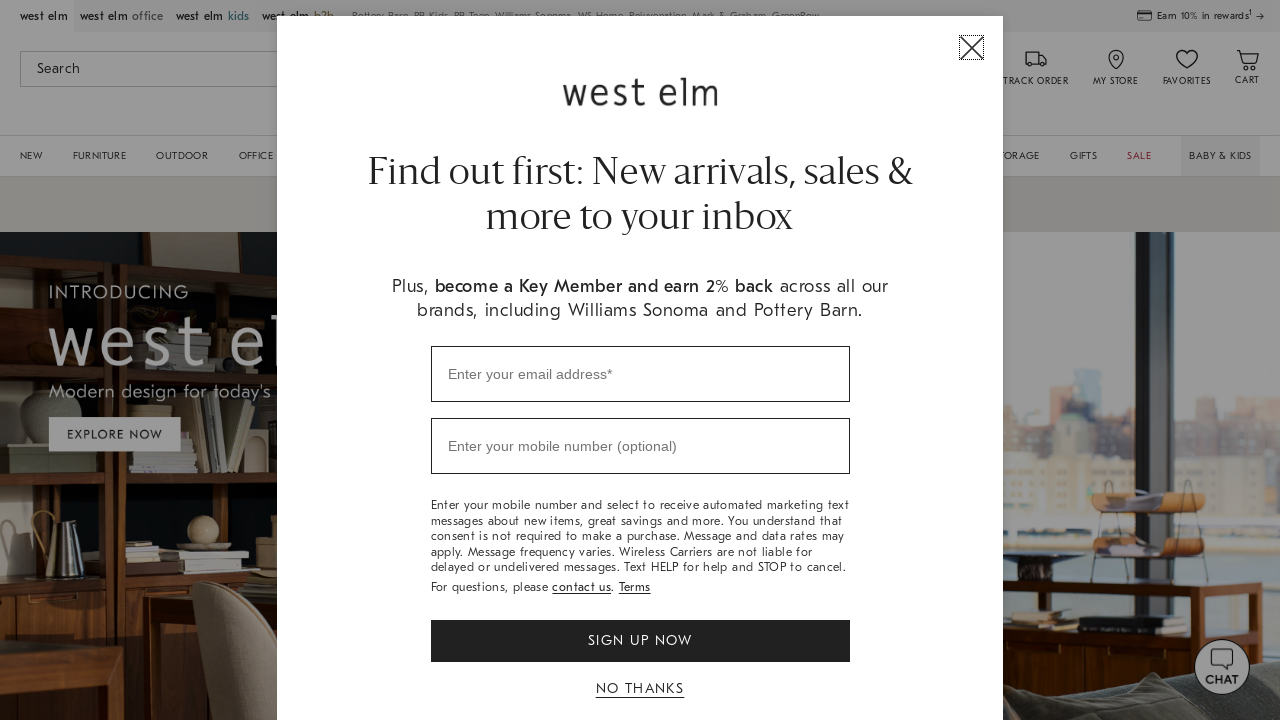

Retrieved page title: West Elm: Modern Furniture, Home Decor, Lighting & More
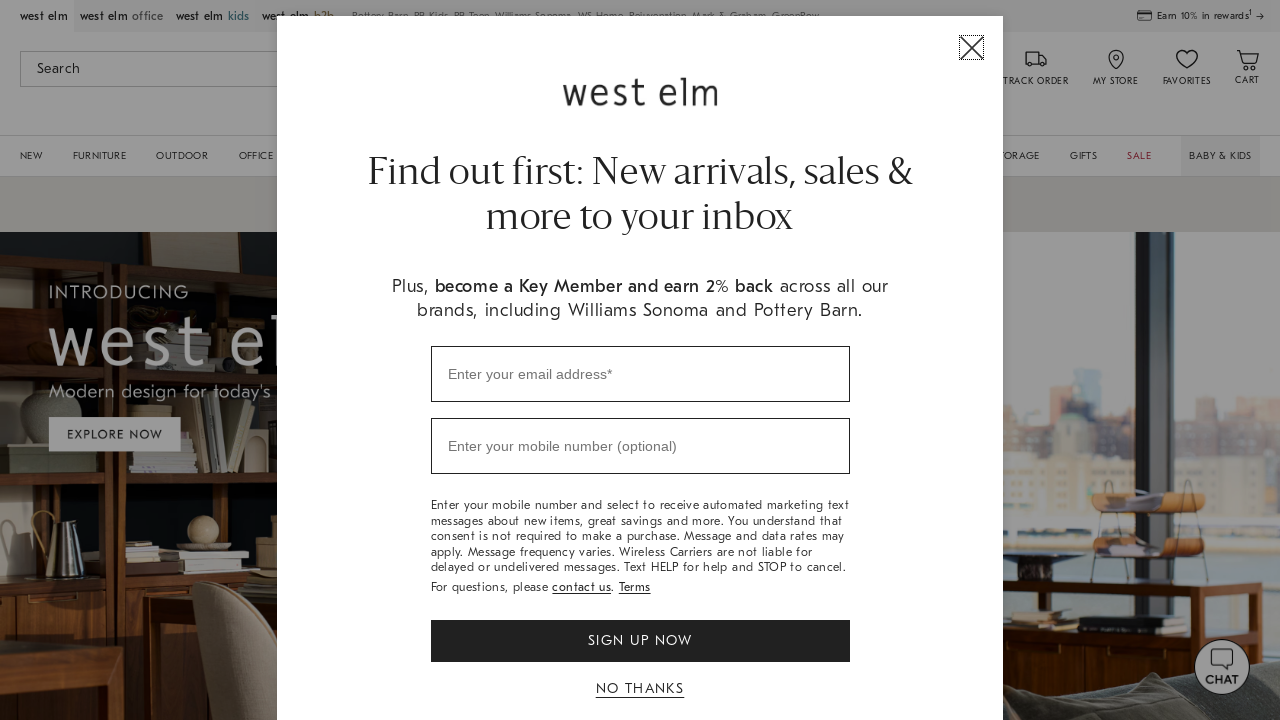

Title verification failed for https://westelm.com/
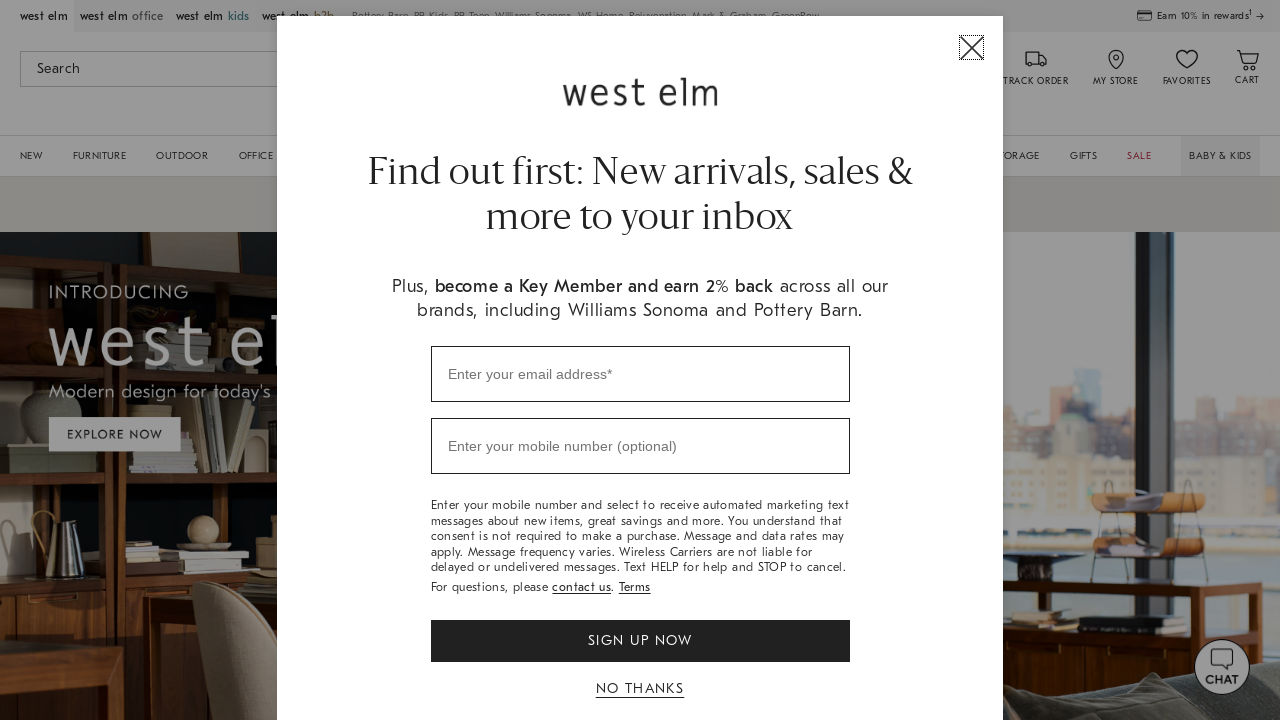

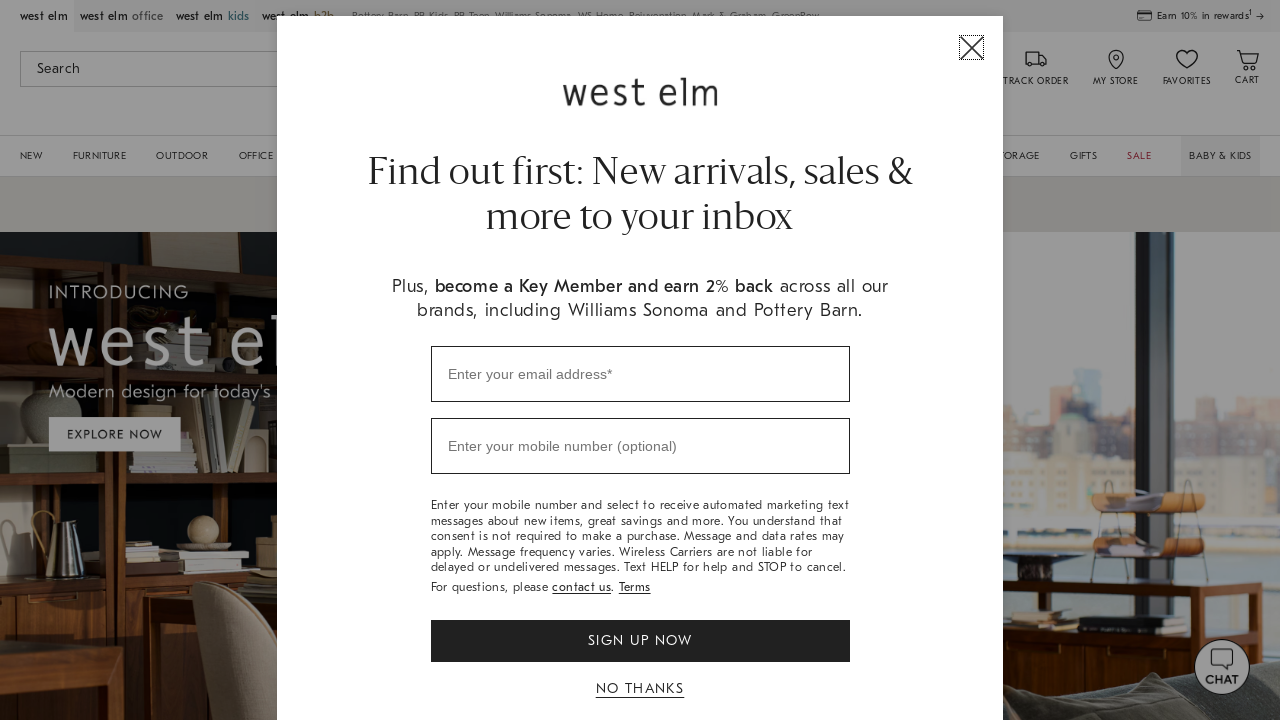